Tests interaction with a multi-select dropdown by locating the car selection element and verifying that dropdown options are available

Starting URL: https://www.letskodeit.com/practice

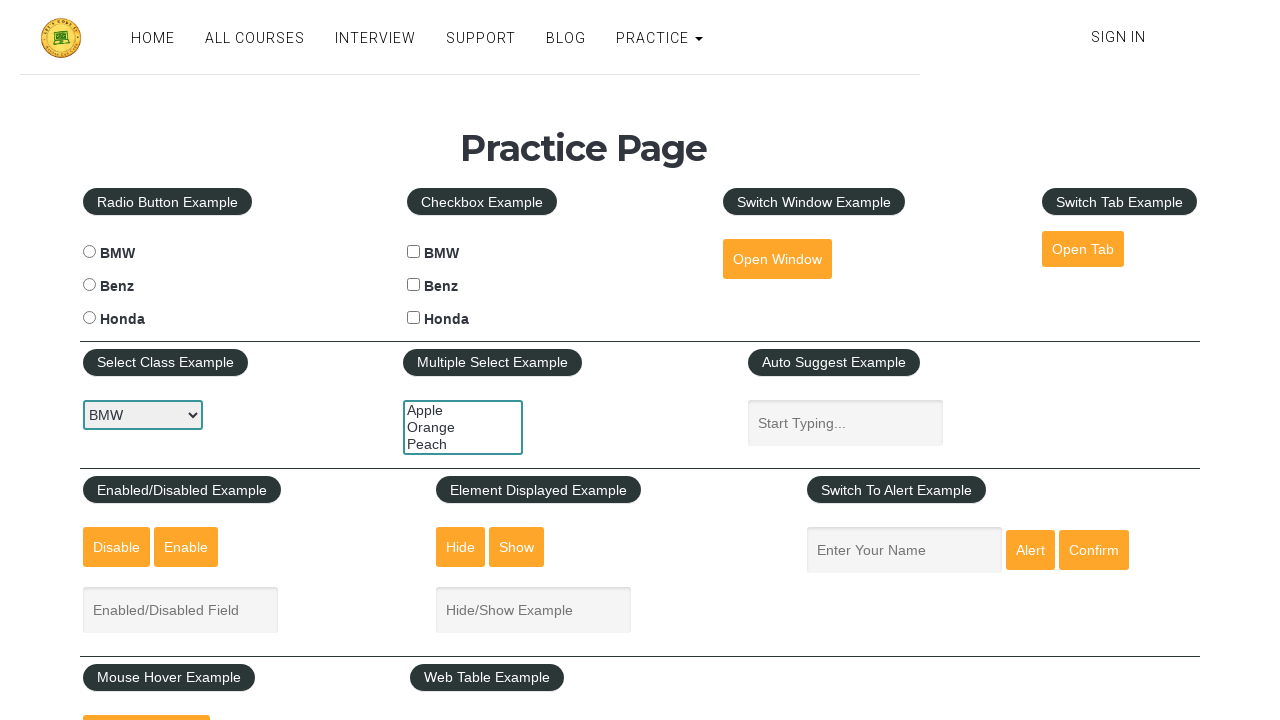

Waited for car select dropdown element to be present in DOM
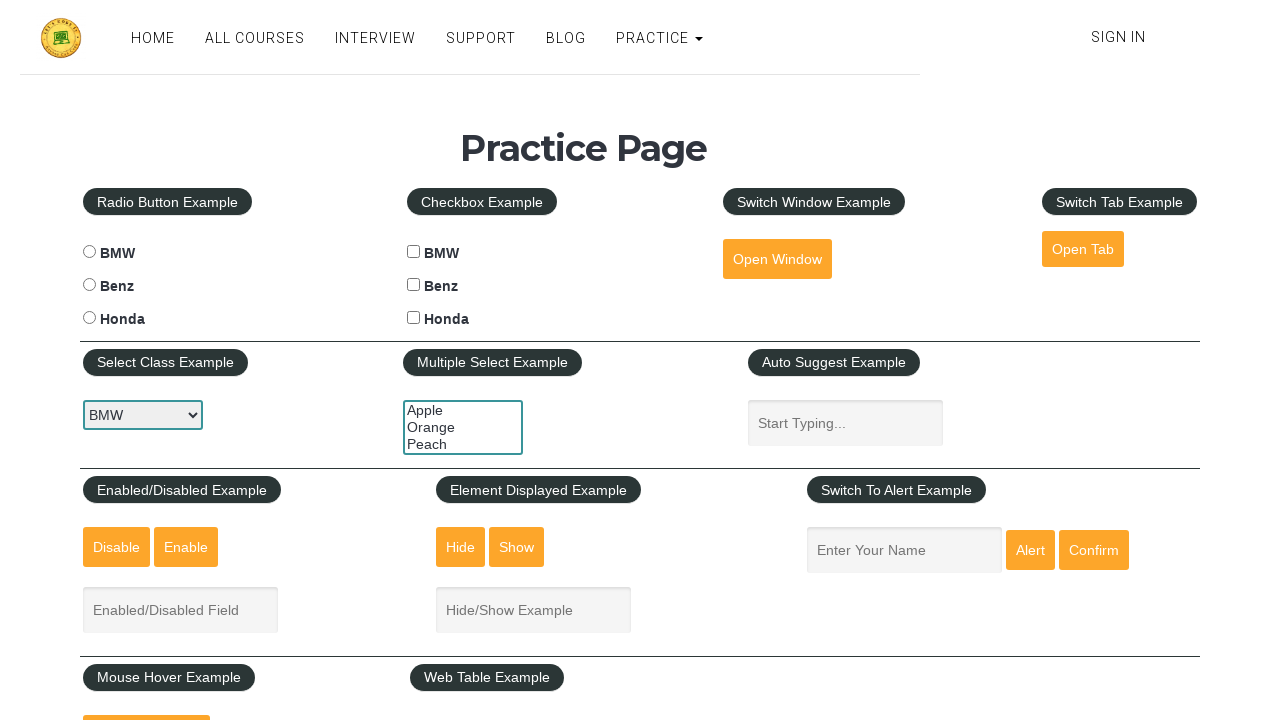

Located the car select dropdown element
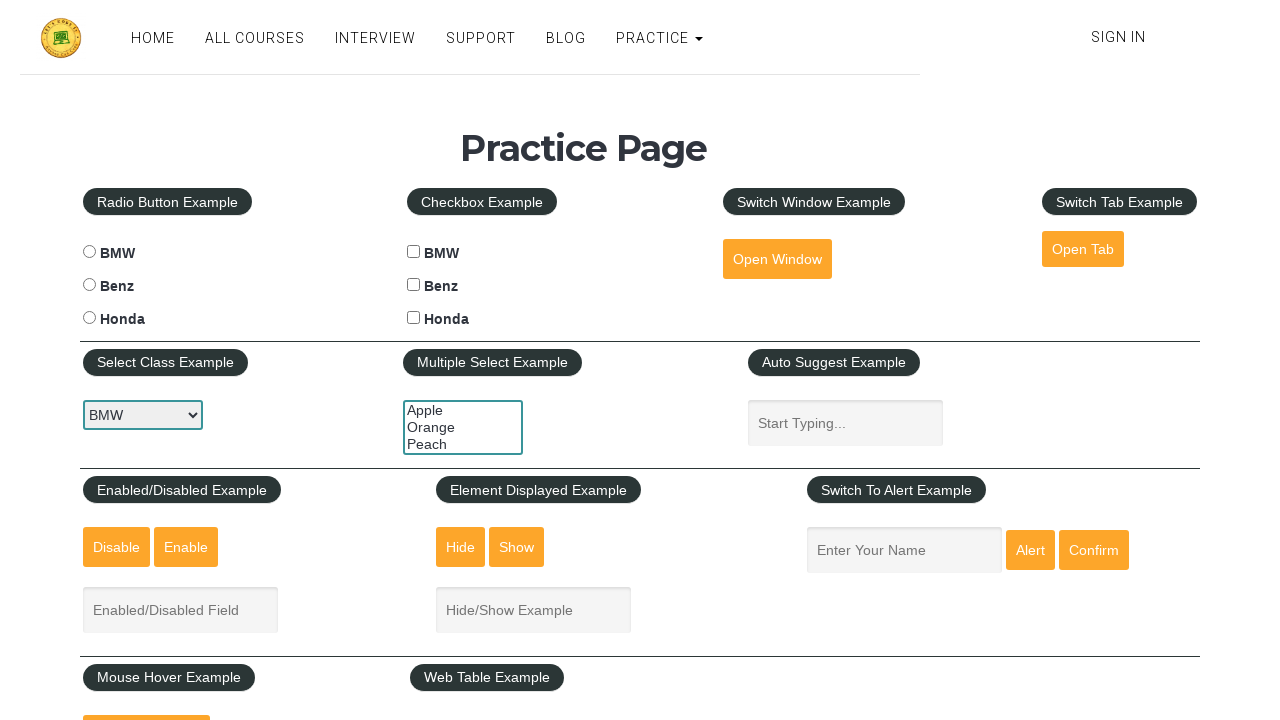

Verified that car select dropdown is visible
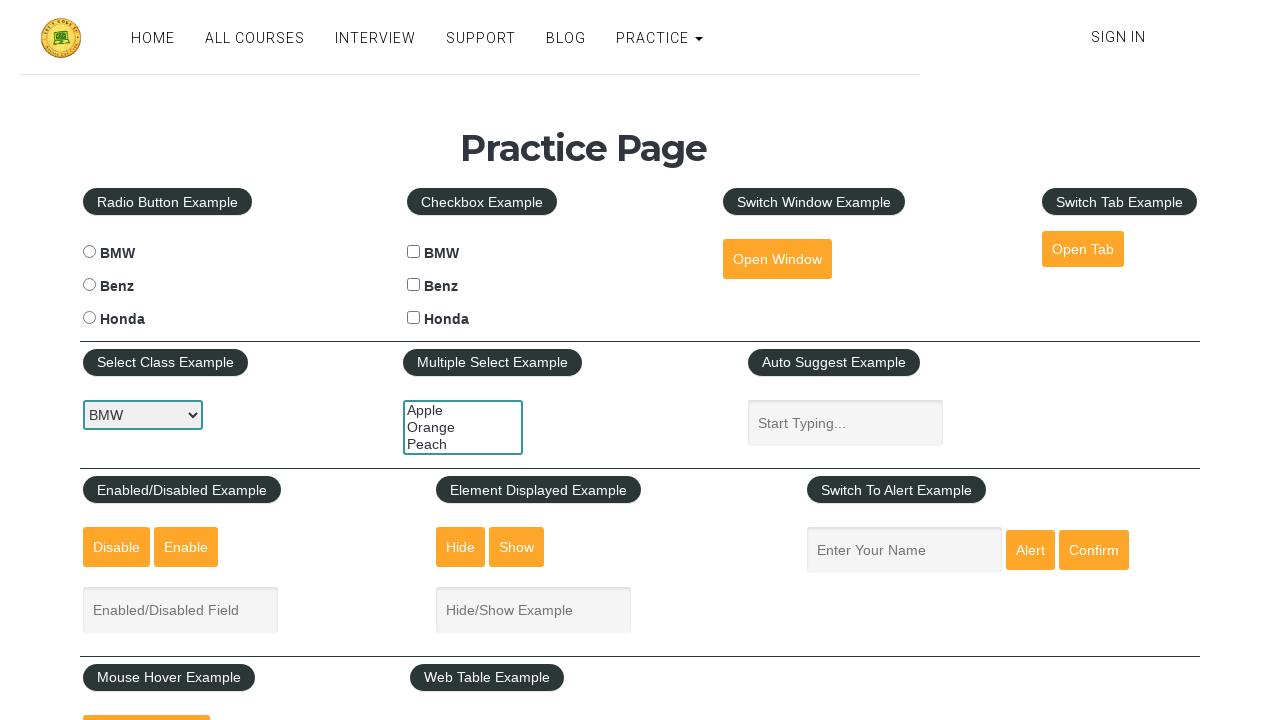

Retrieved all available options from the multi-select dropdown
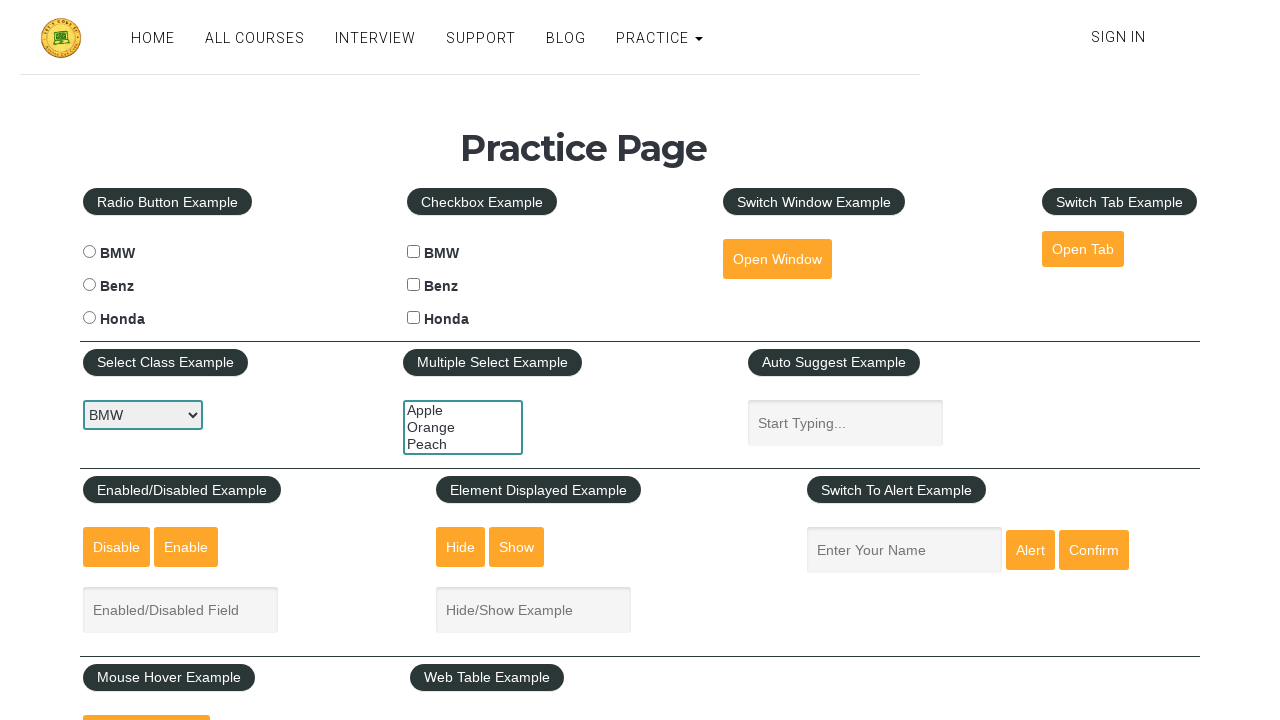

Selected 'benz' option from the multi-select dropdown on #carselect
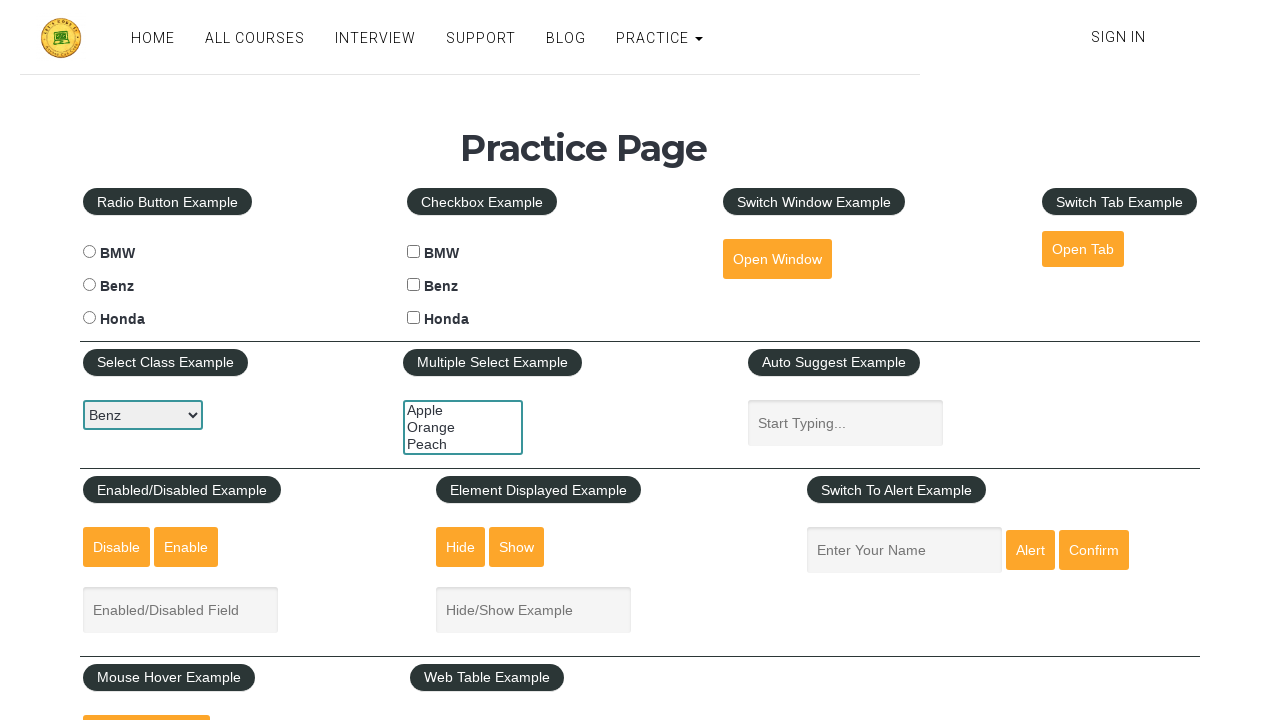

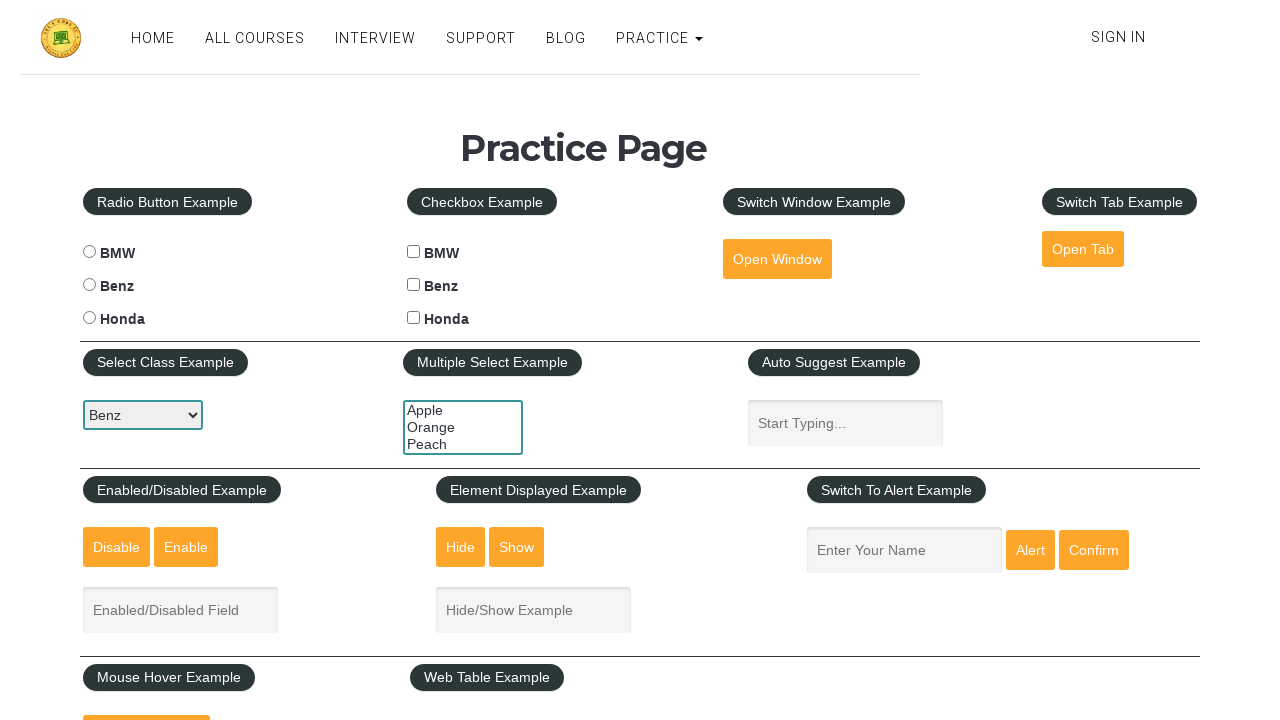